Tests form filling functionality by navigating to the Elements section, filling in name and email fields in the Text Box form, and verifying the output displays correctly.

Starting URL: https://demoqa.com/

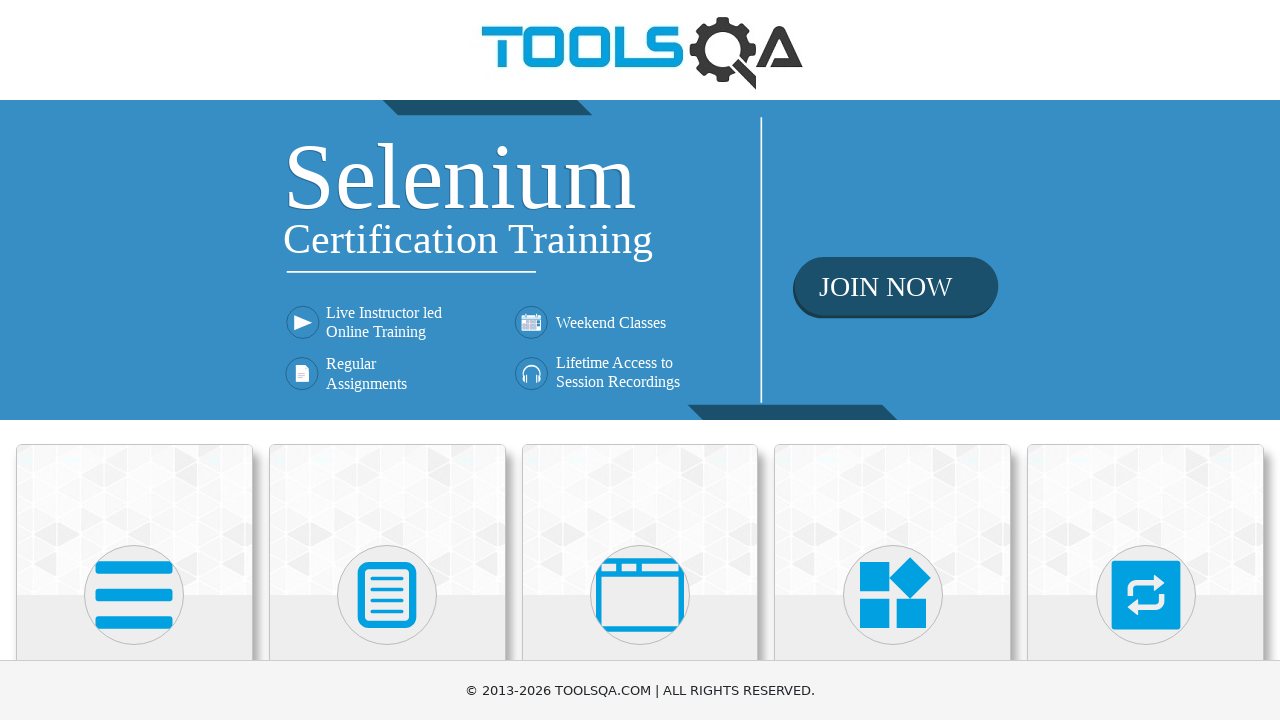

Clicked on Elements card at (134, 360) on .card-body >> internal:has-text="Elements"i
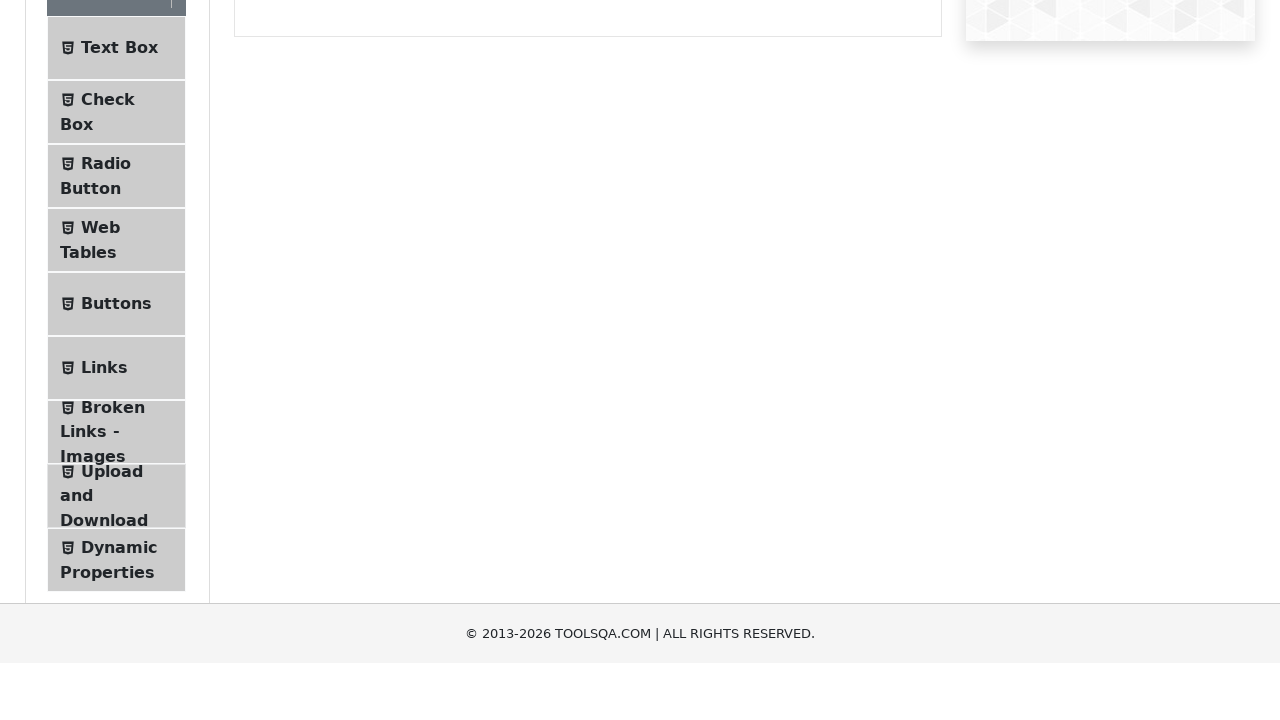

Navigated to Elements page
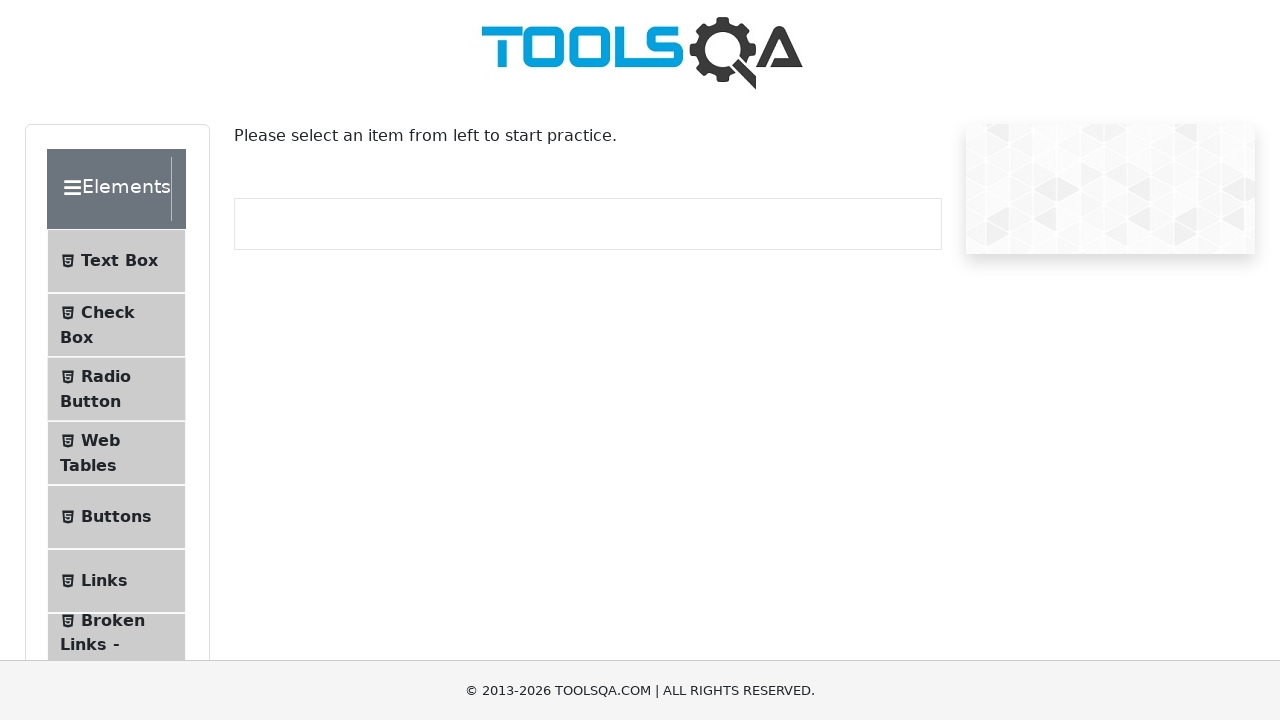

Clicked on Text Box menu item at (119, 261) on .menu-list .text >> nth=0
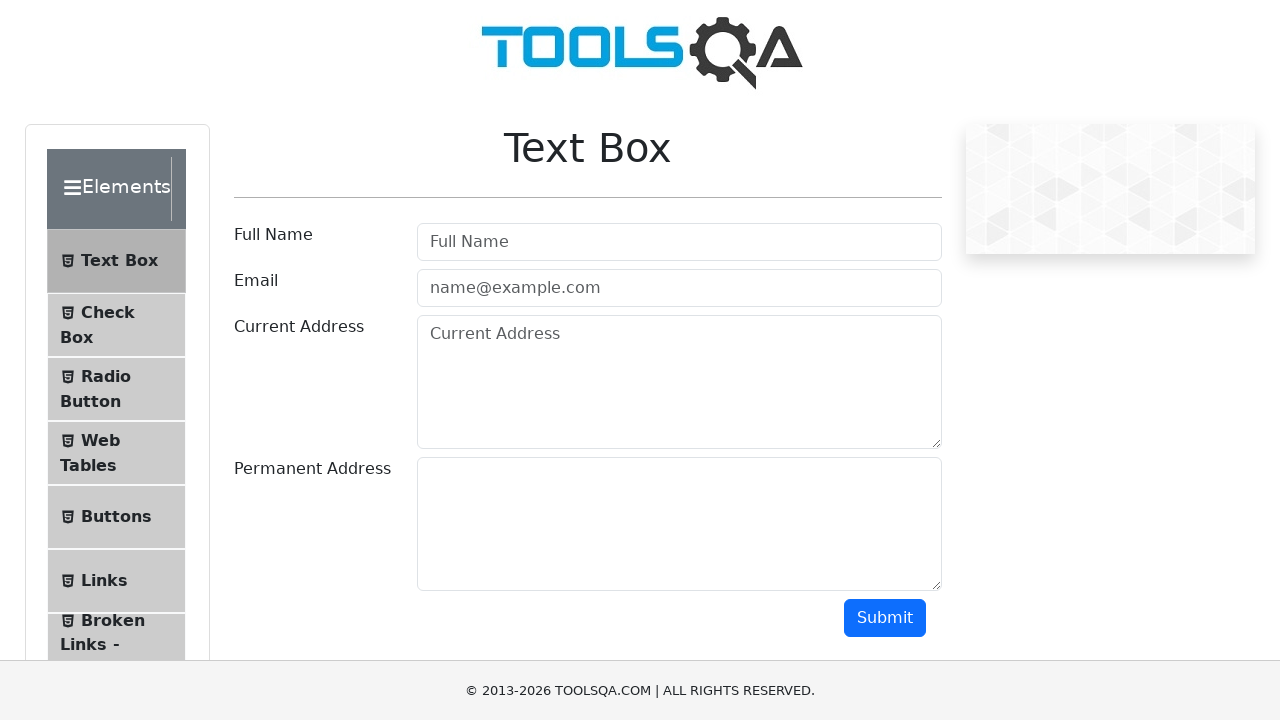

Filled Full Name field with 'John Smith Testing' on internal:attr=[placeholder="Full Name"i]
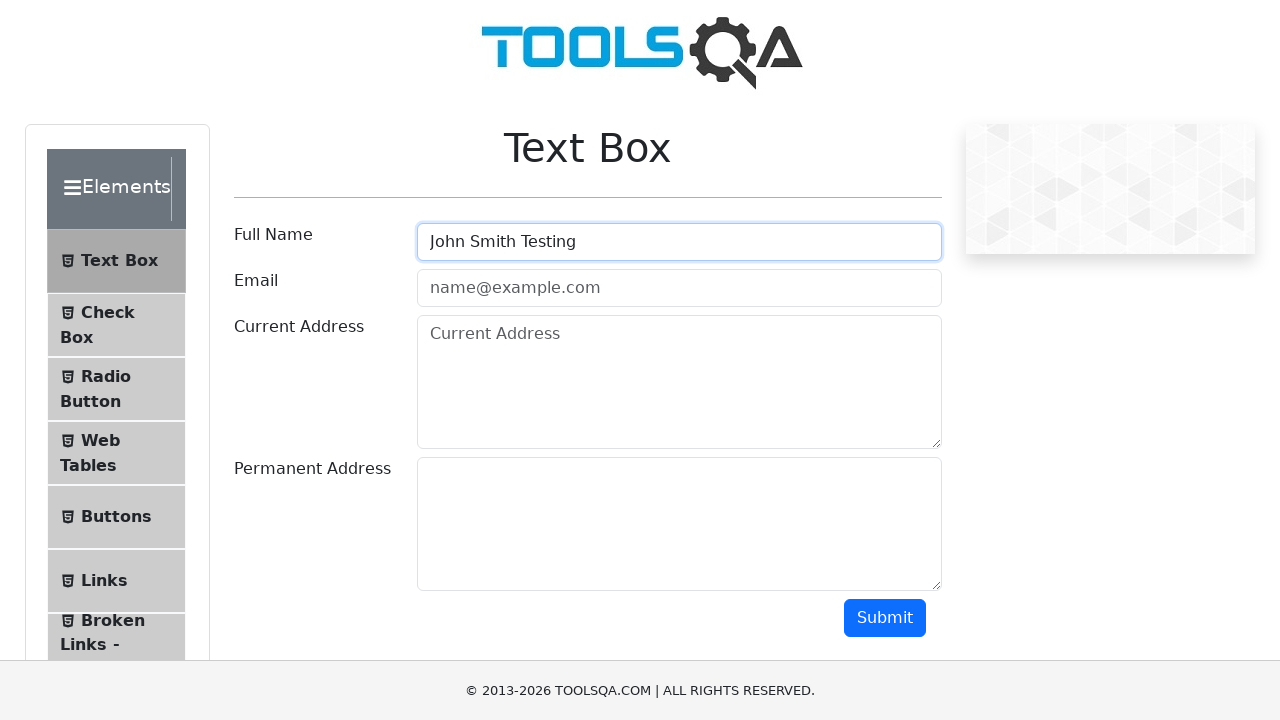

Filled Email field with 'johnsmith@example.com' on internal:attr=[placeholder="name@example.com"i]
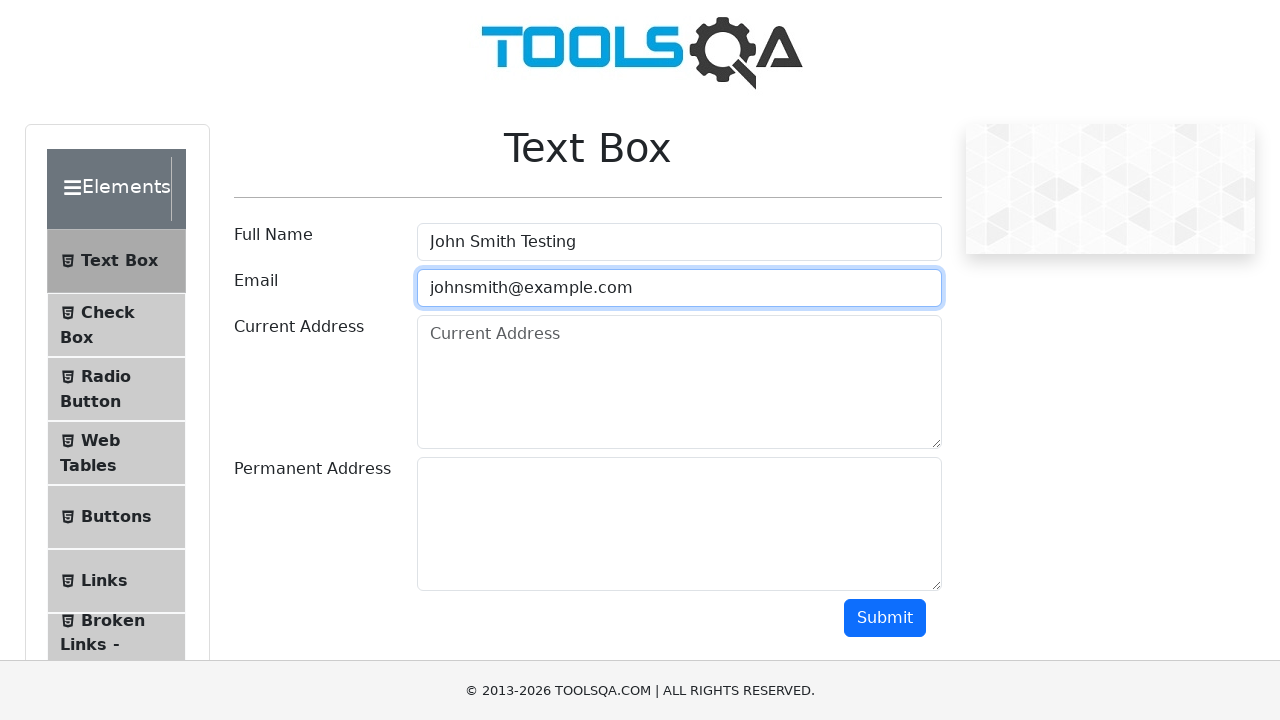

Clicked Submit button to submit the form at (885, 618) on internal:role=button[name="Submit"i]
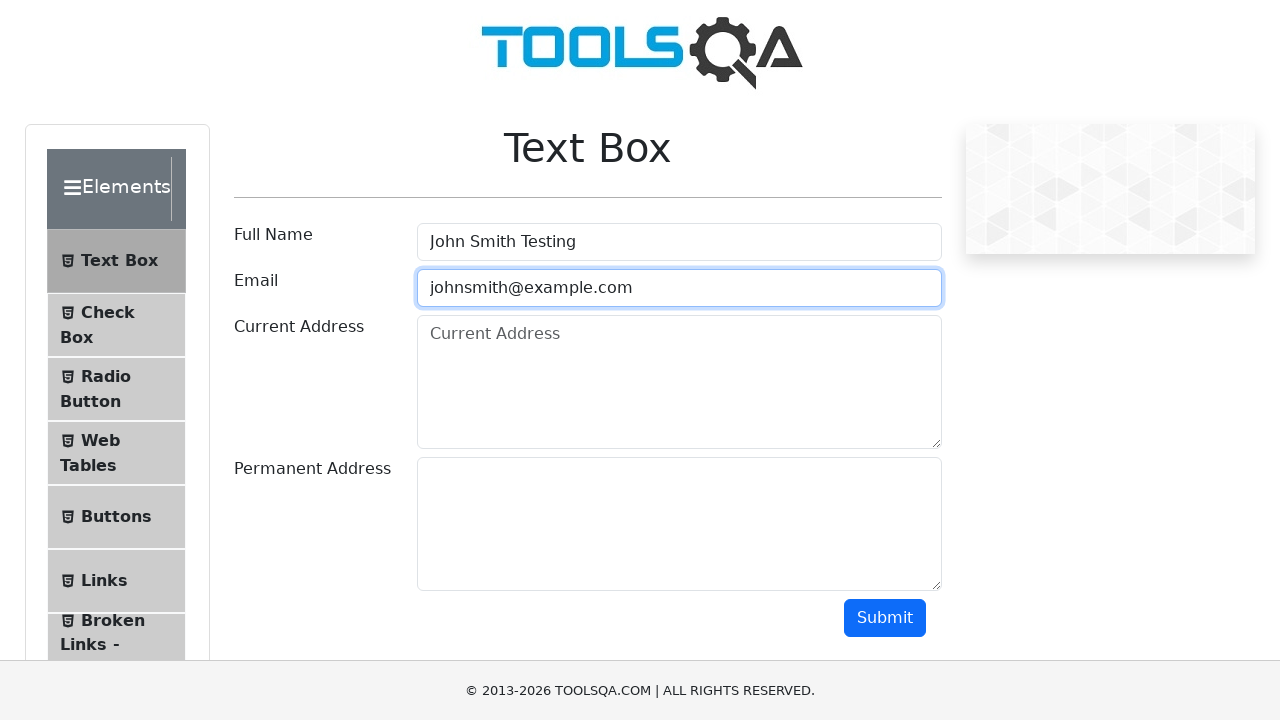

Form output displayed successfully
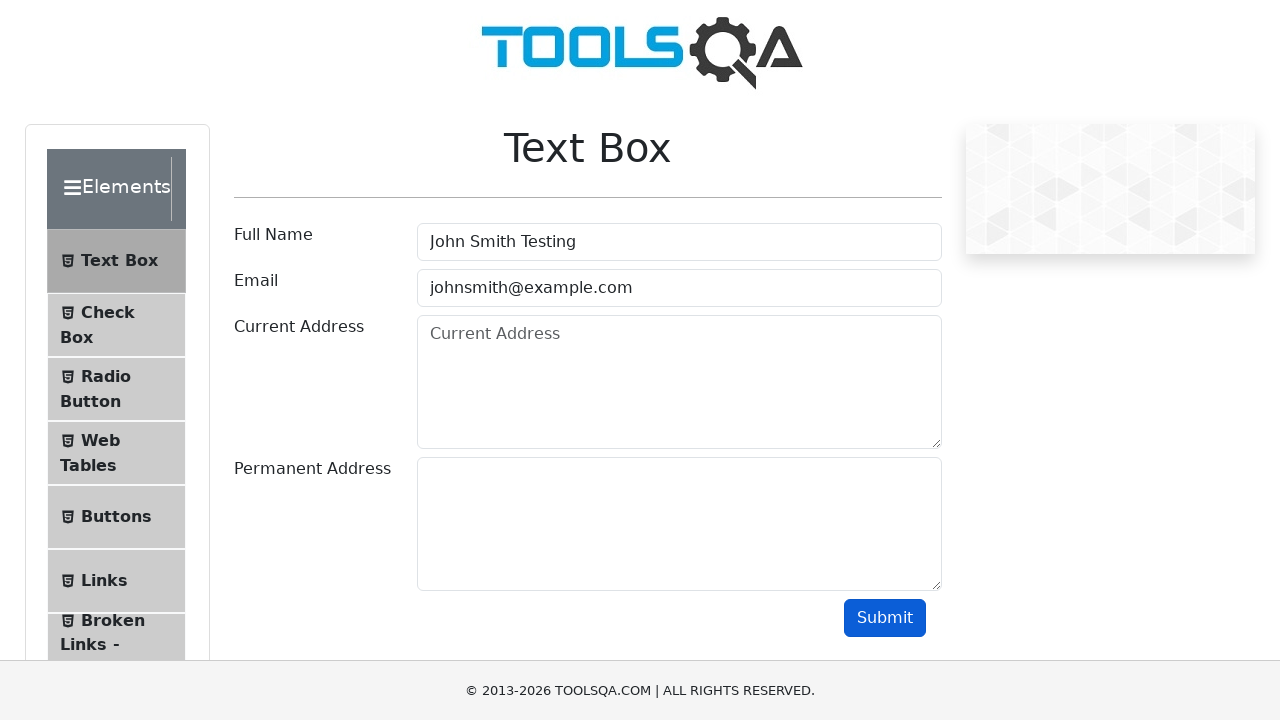

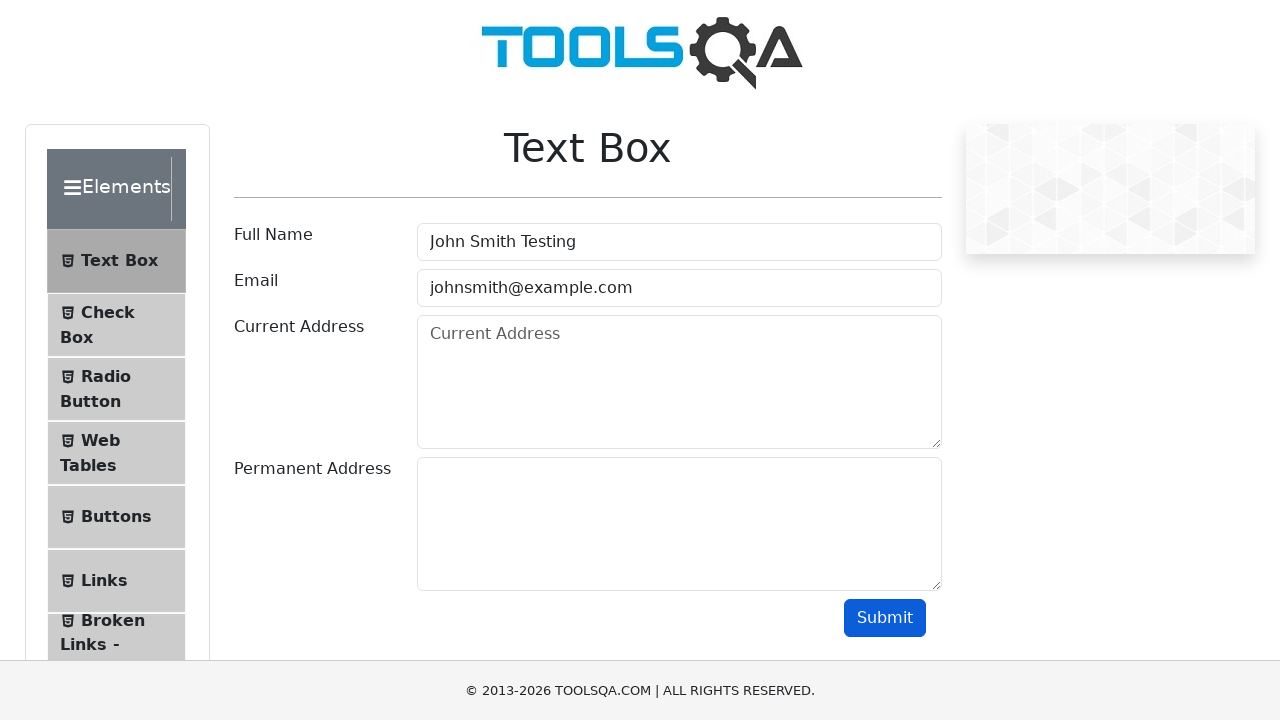